Tests the Erail website by searching for trains between two stations (MAS to MDU), unchecking a filter option, and verifying the train list display

Starting URL: https://erail.in/

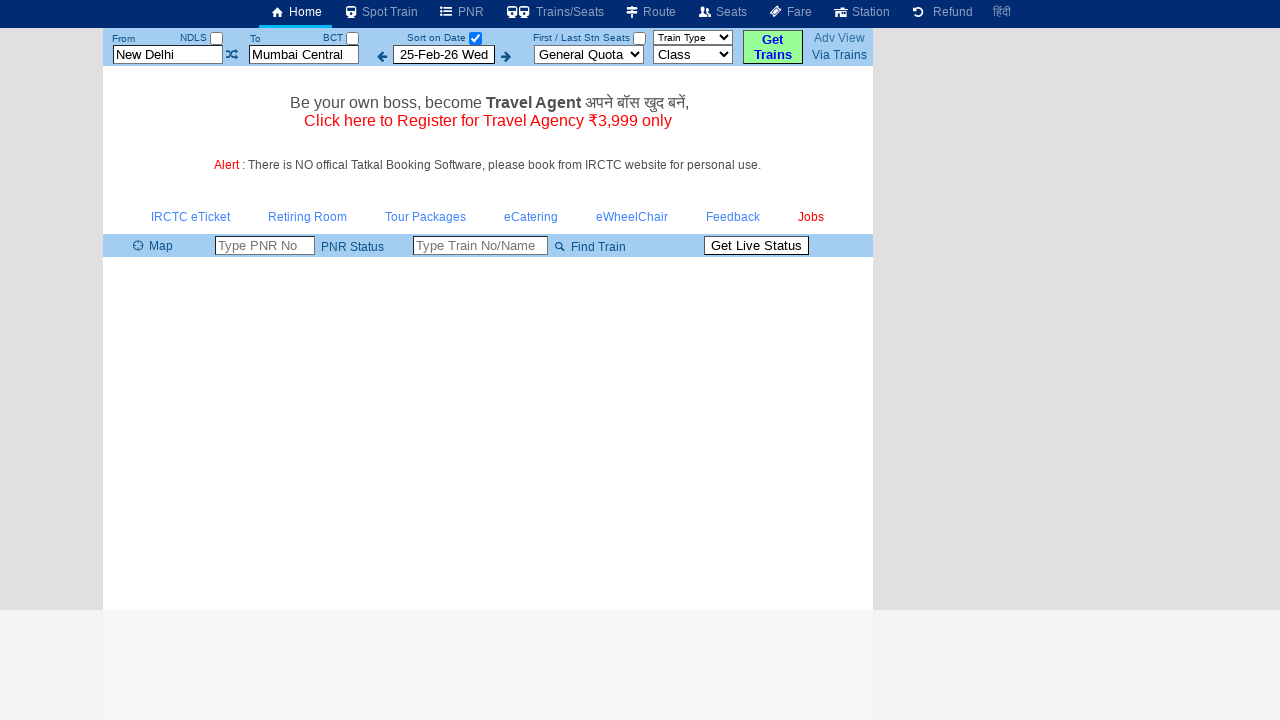

Cleared source station input field on input#txtStationFrom
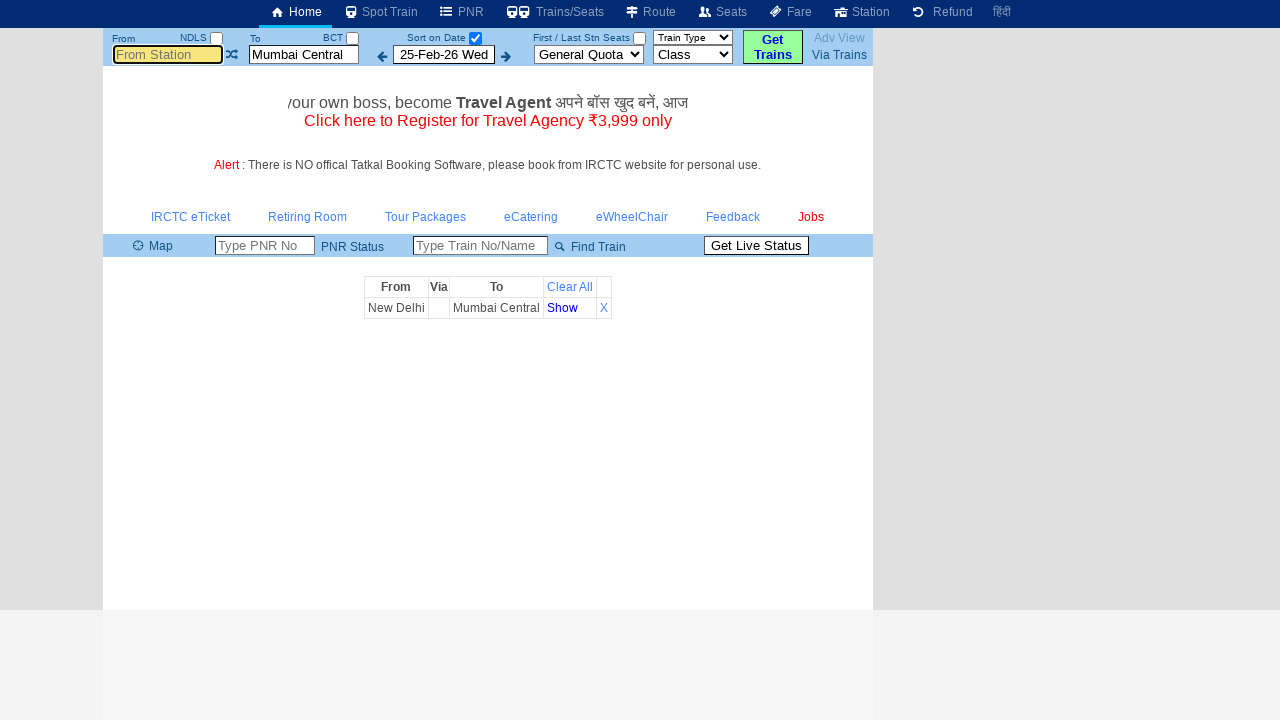

Filled source station with 'MAS' on input#txtStationFrom
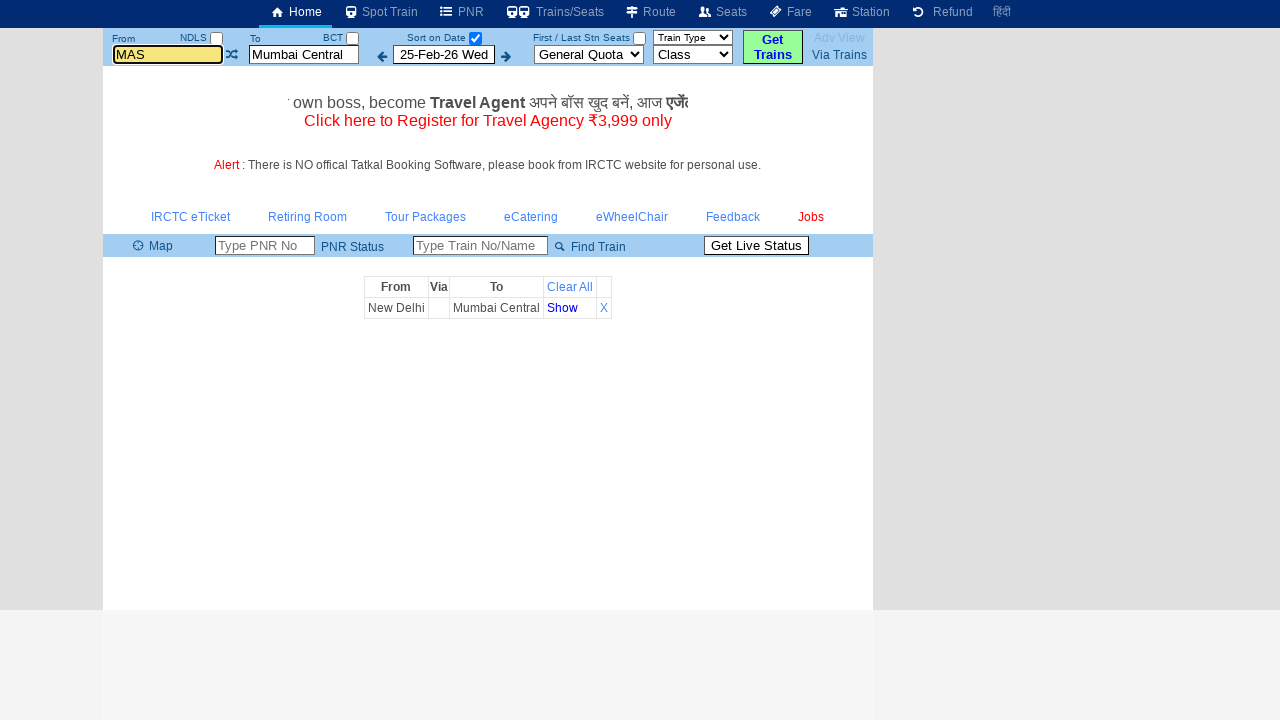

Pressed Enter to confirm source station 'MAS' on input#txtStationFrom
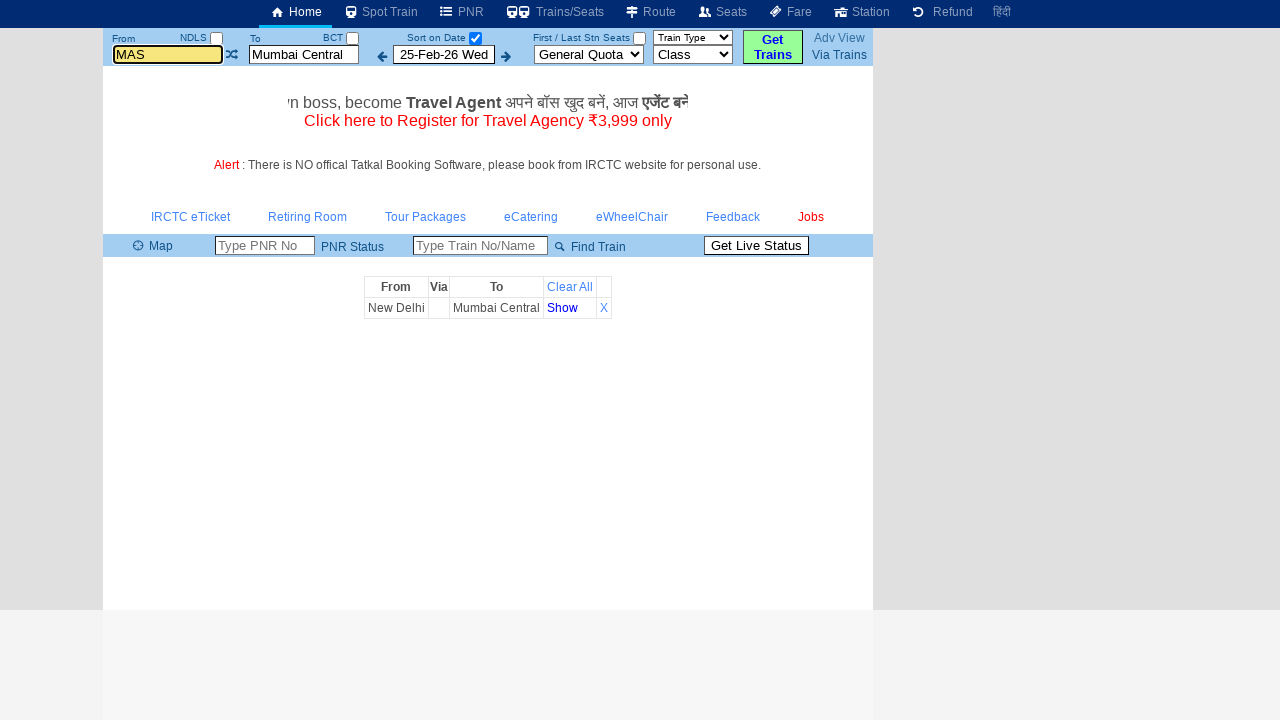

Cleared destination station input field on input#txtStationTo
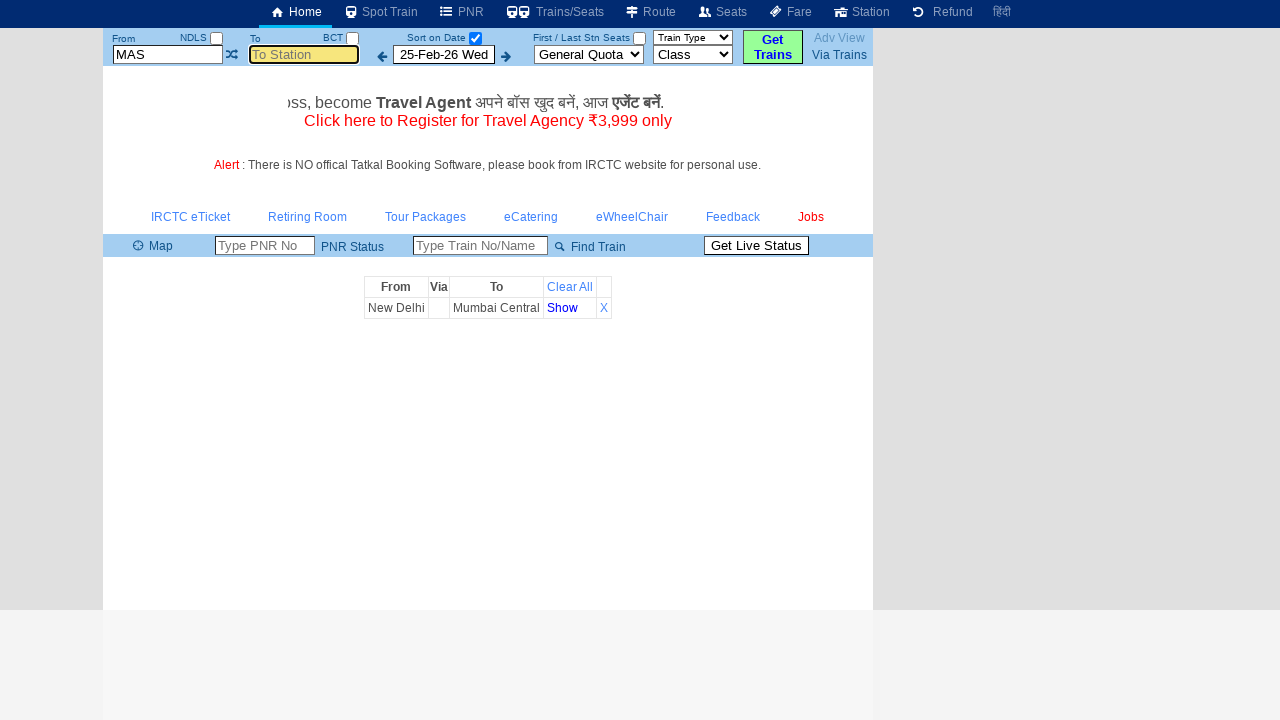

Filled destination station with 'MDU' on input#txtStationTo
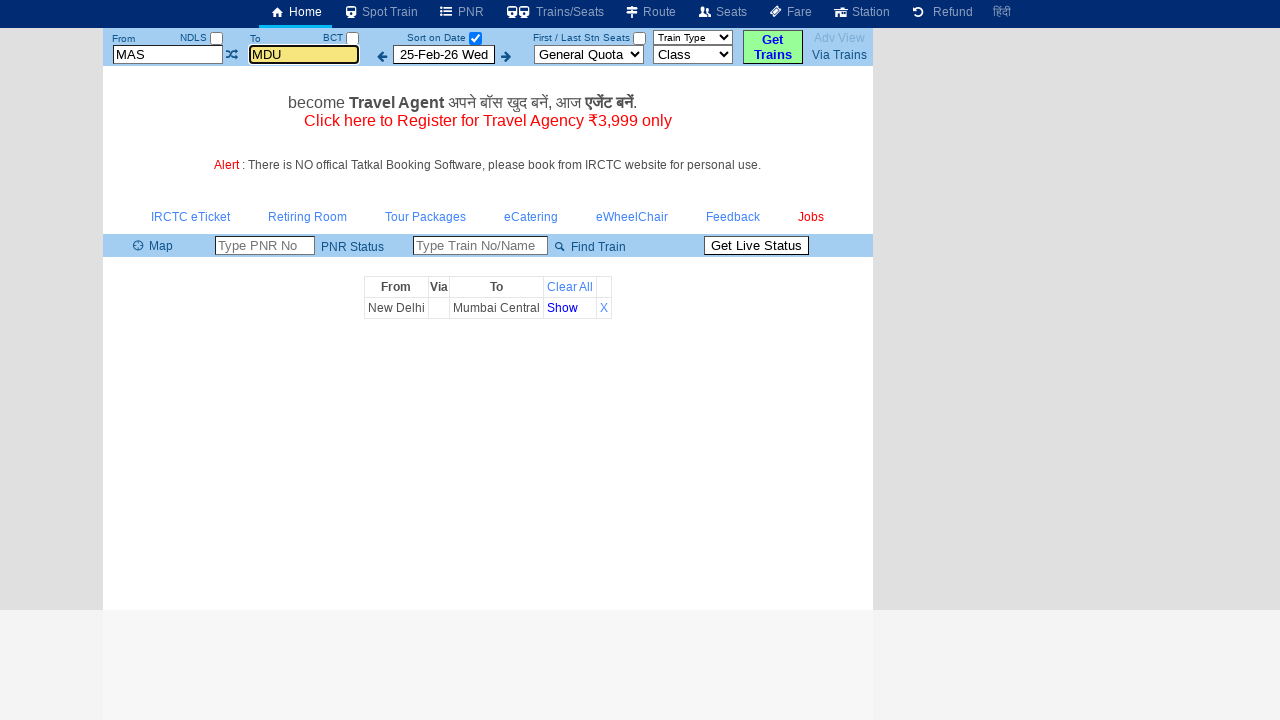

Pressed Enter to confirm destination station 'MDU' on input#txtStationTo
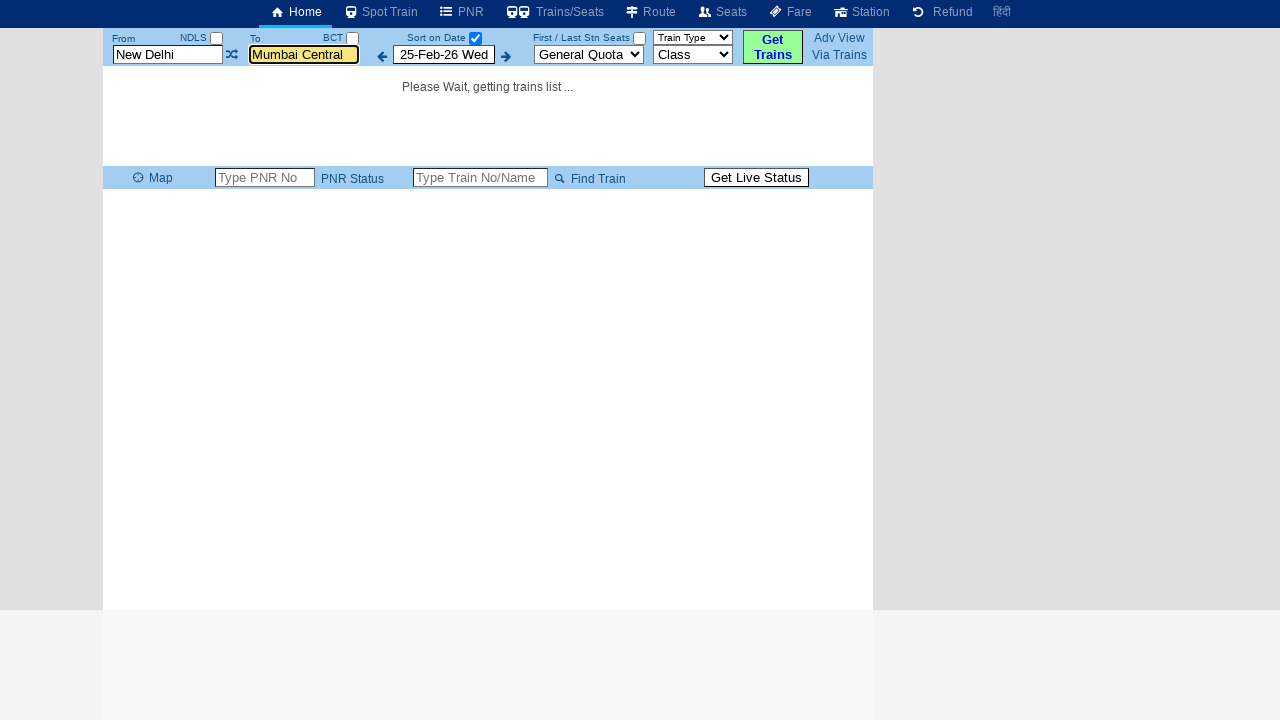

Unchecked the 'Sort on Date' filter checkbox at (475, 38) on (//input[@type='checkbox'])[3]
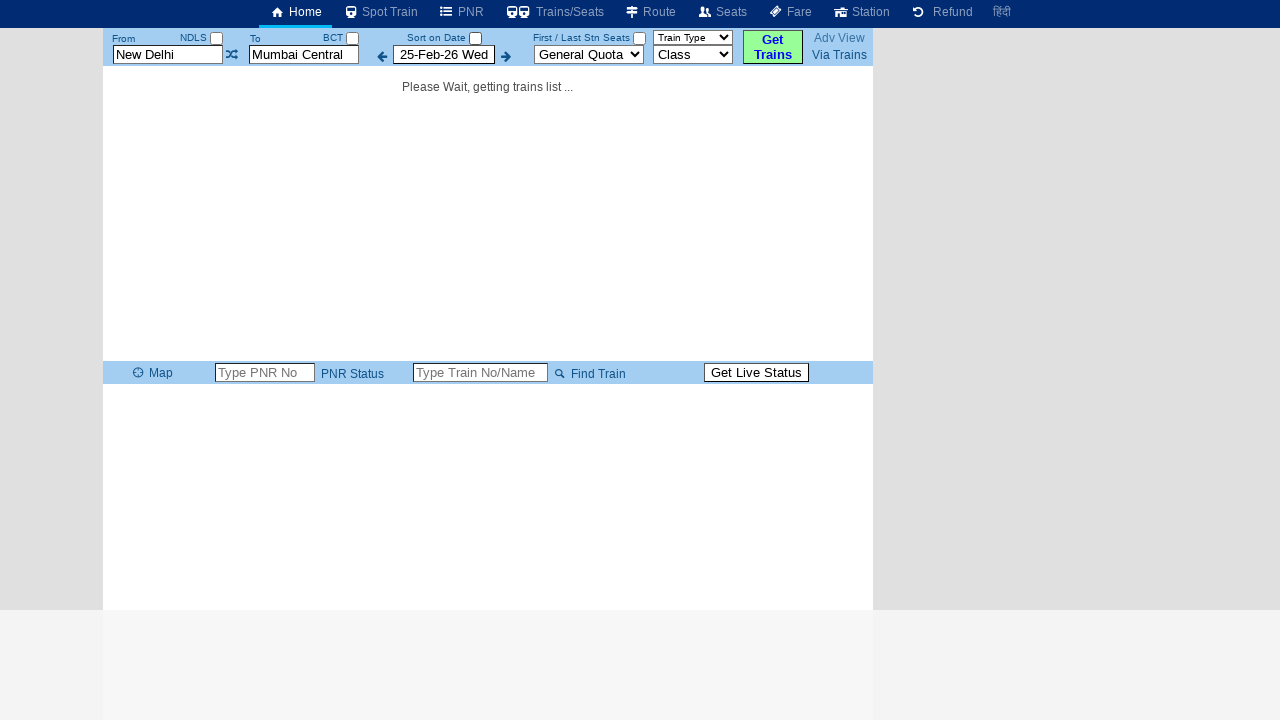

Train list table loaded with train rows
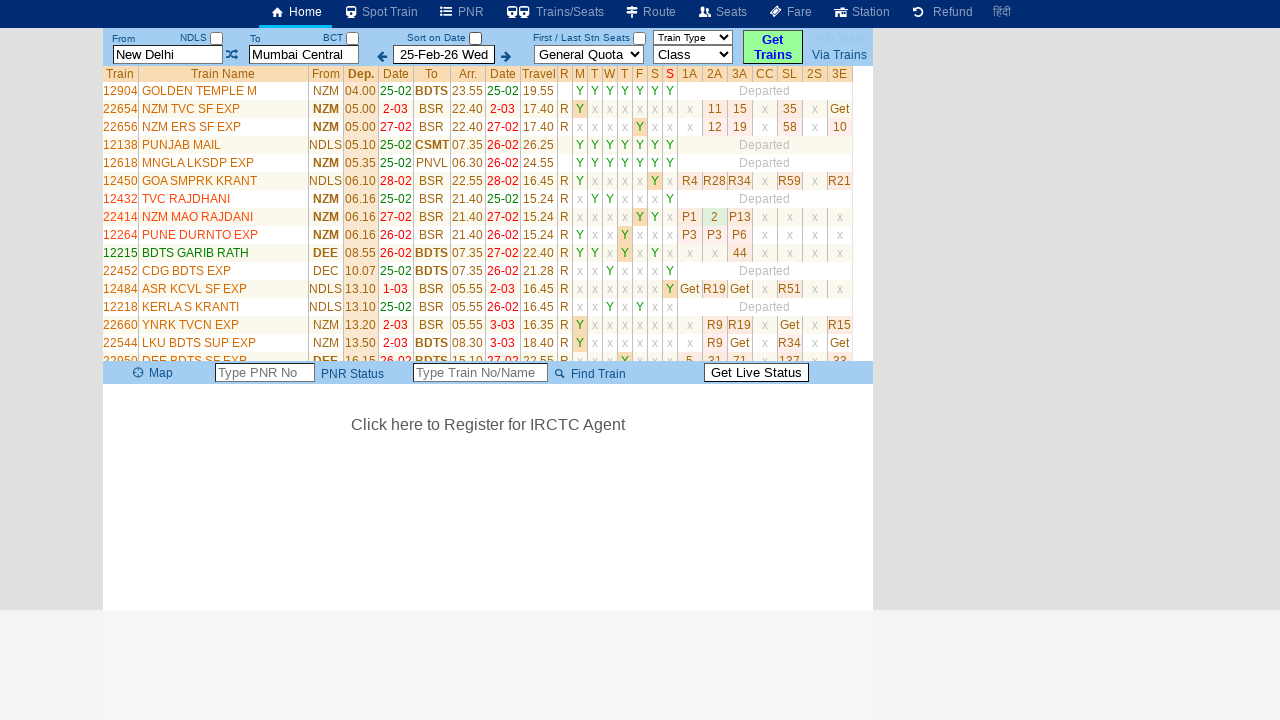

Verified train list contains 35 trains between MAS and MDU
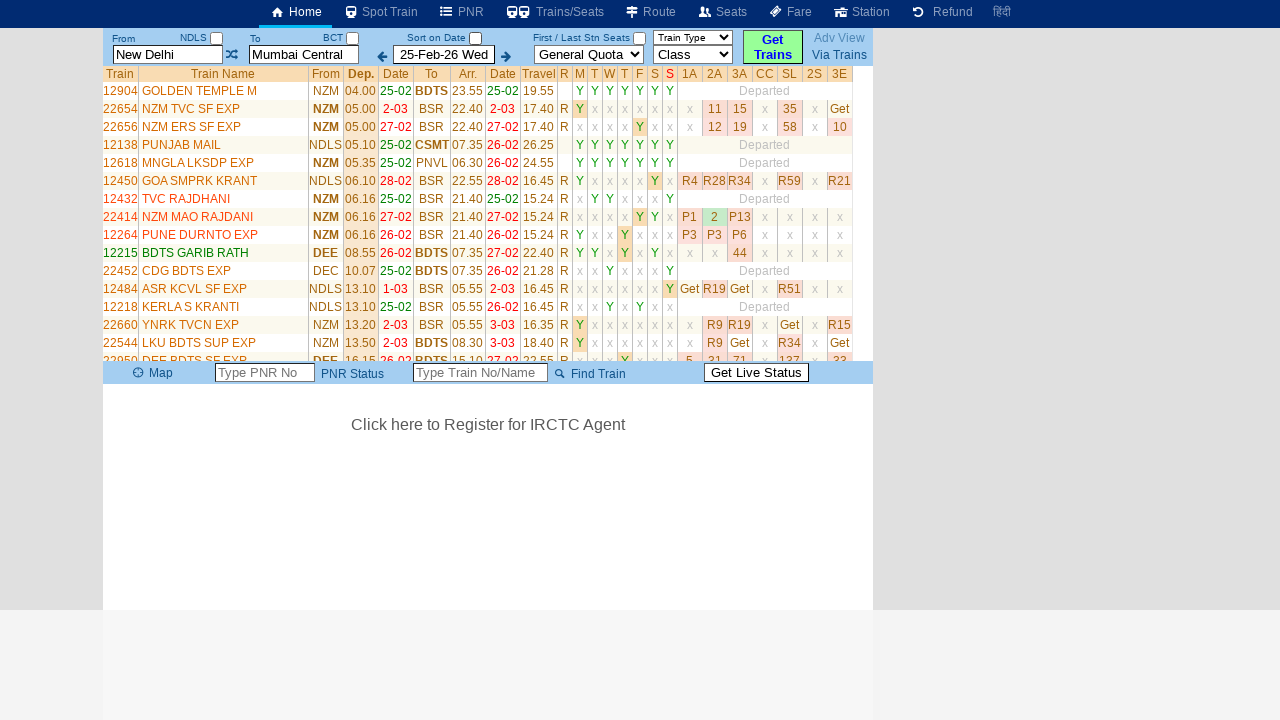

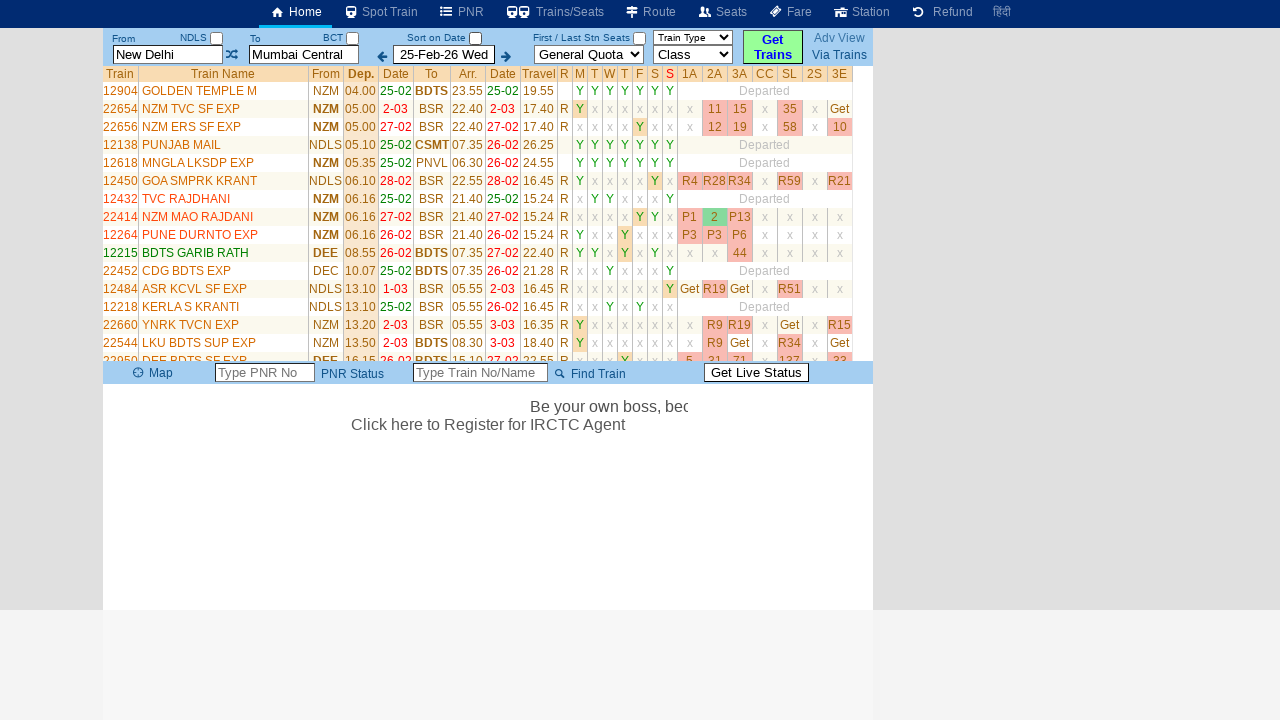